Tests JavaScript prompt alert handling by clicking a button that triggers a prompt, entering text into the alert, and accepting it.

Starting URL: https://demoqa.com/alerts

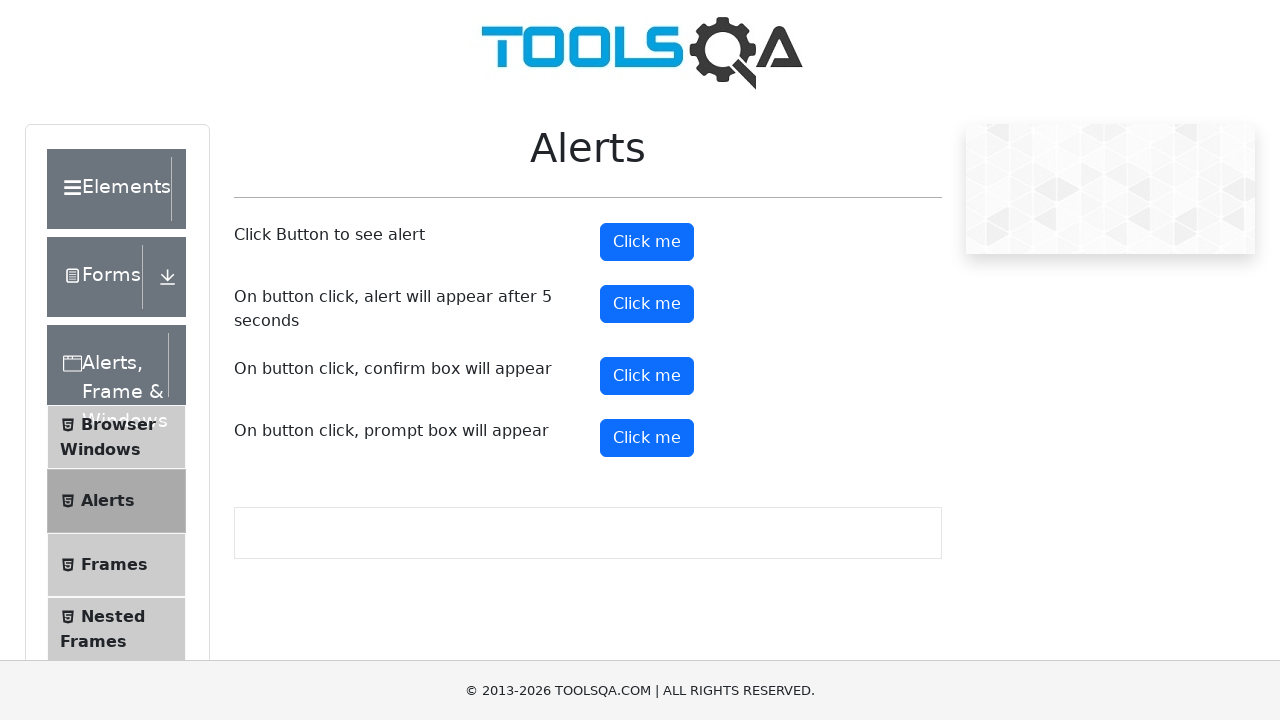

Evaluated JavaScript to click the prompt button
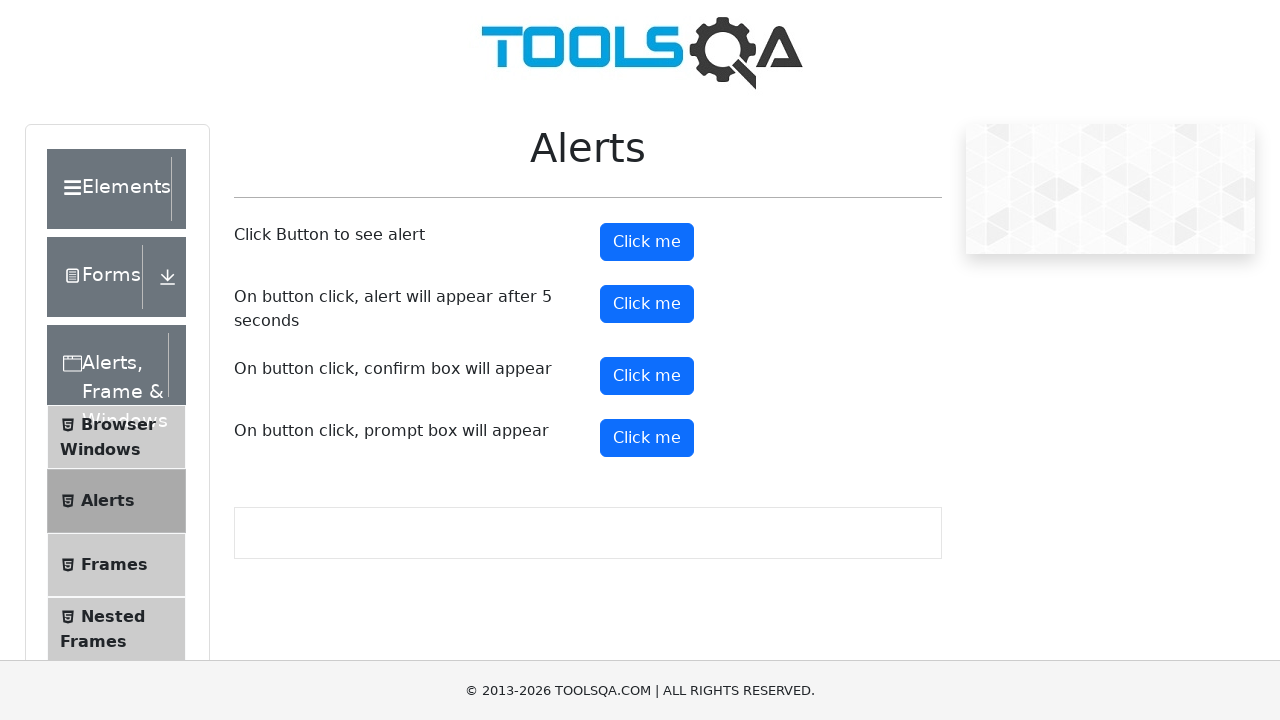

Set up dialog handler to accept prompts with text 'alert accepted'
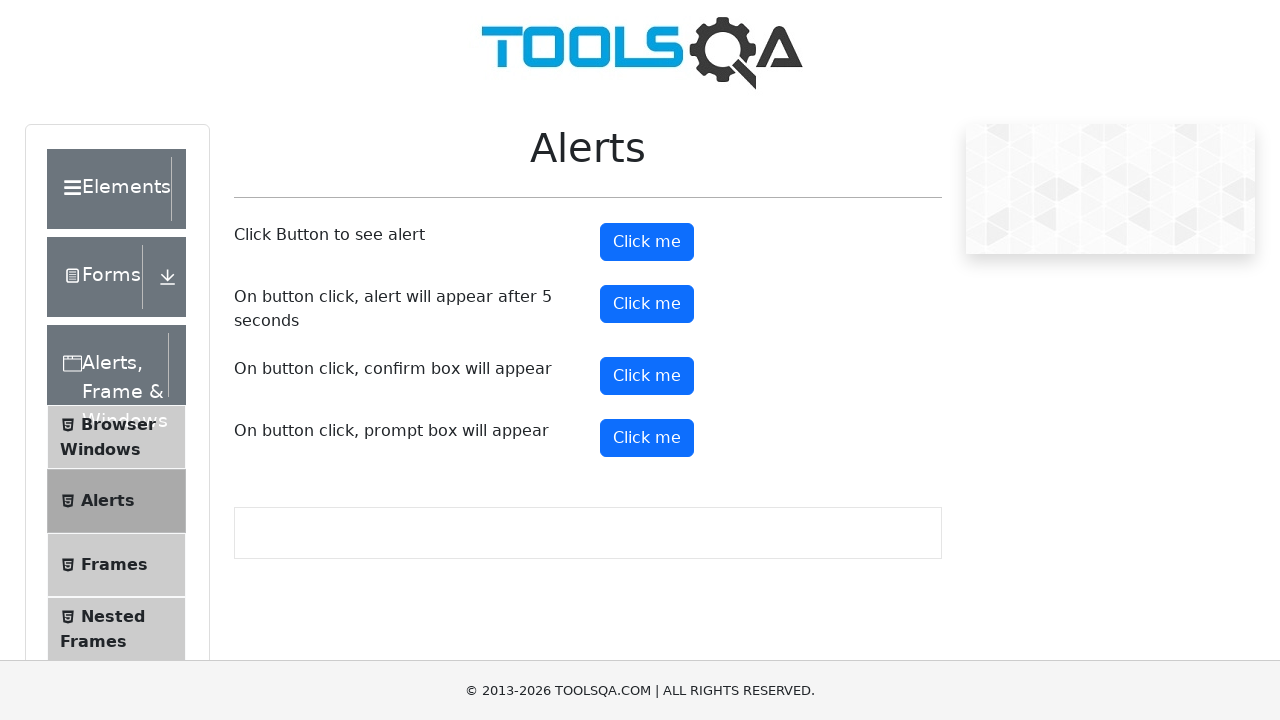

Clicked the prompt button to trigger the alert at (647, 438) on #promtButton
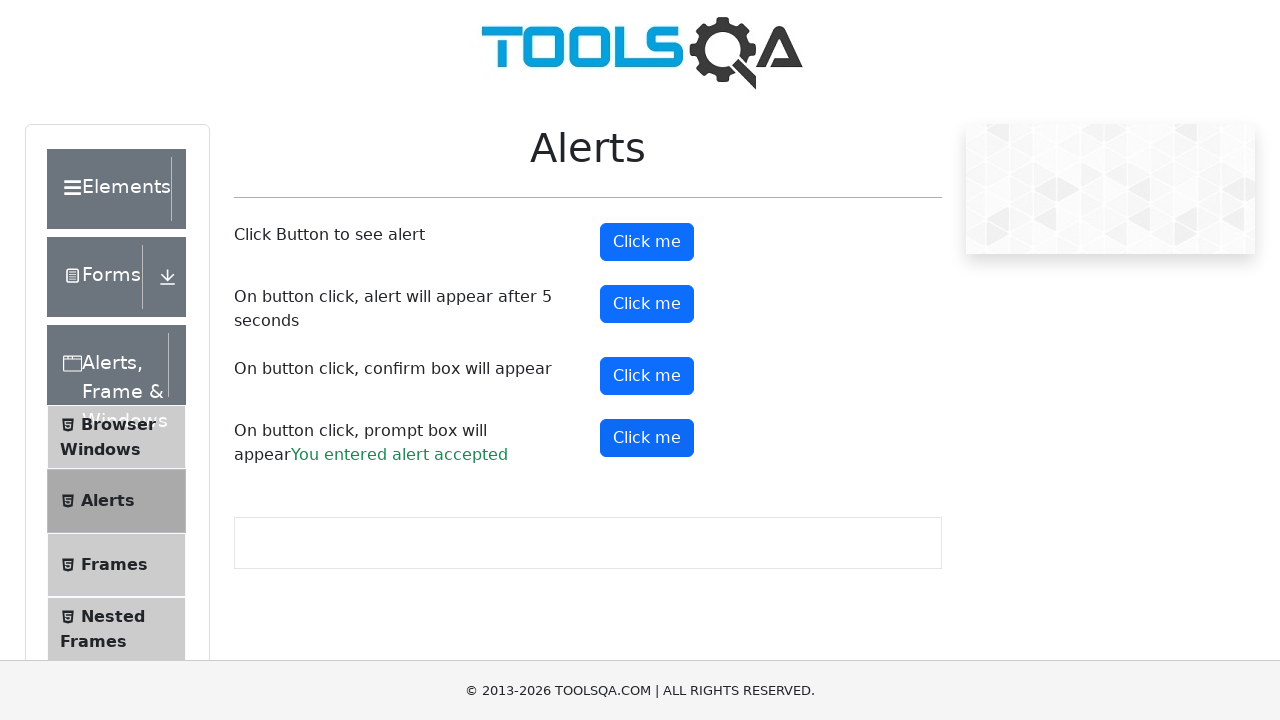

Waited for dialog handling to complete
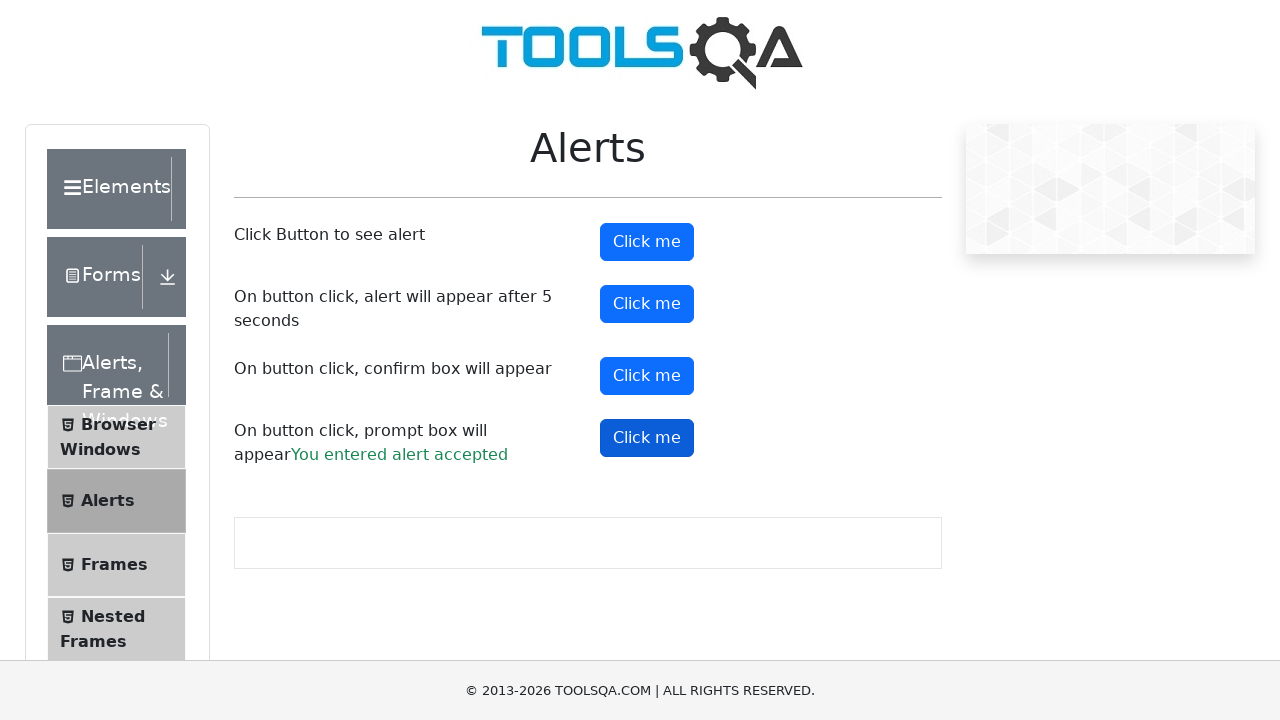

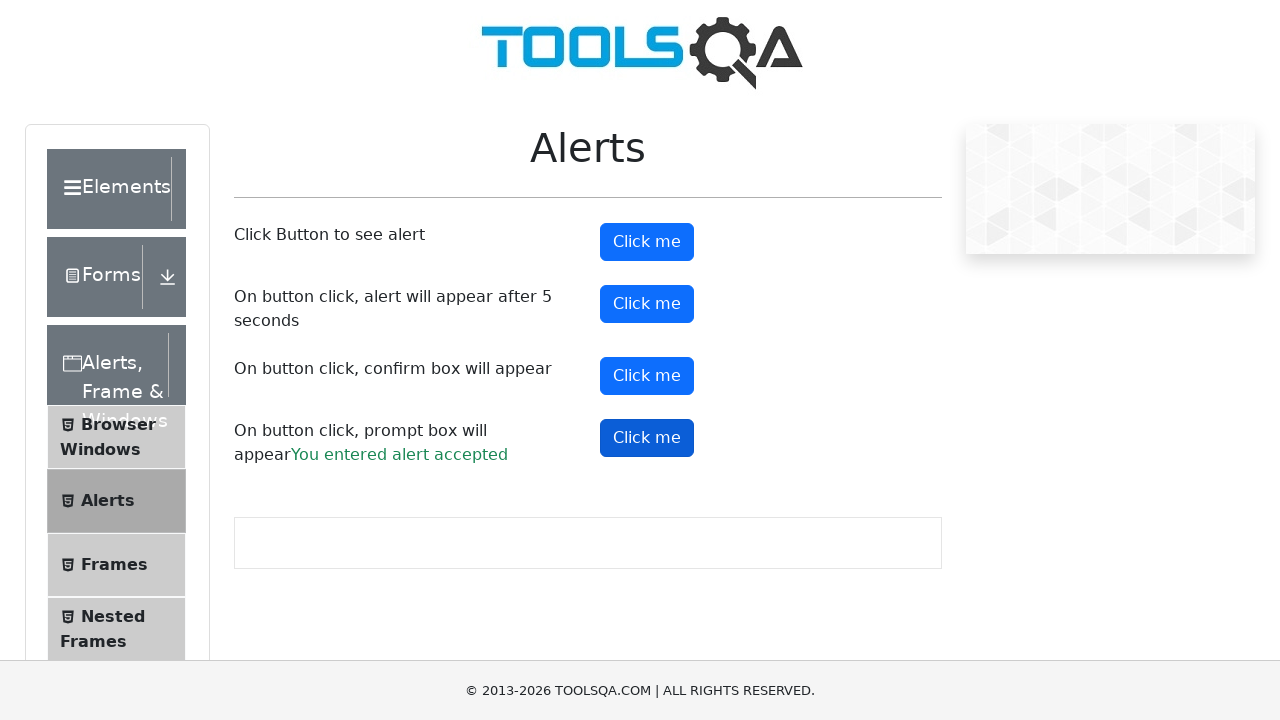